Navigates to a green cart shopping site and adds multiple specific items (Pears, Pomegranate, Cucumber, Musk Melon) to the cart by iterating through product listings and clicking their add buttons

Starting URL: https://rahulshettyacademy.com/seleniumPractise/#

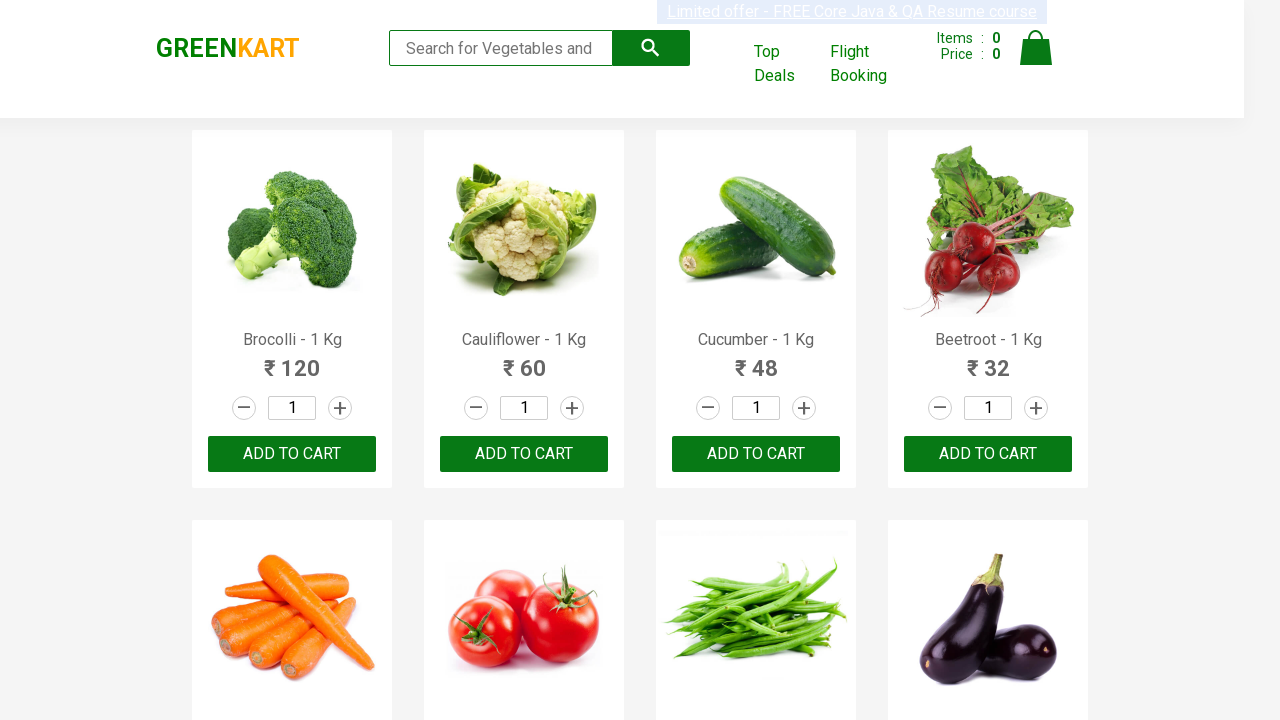

Waited for product listings to load
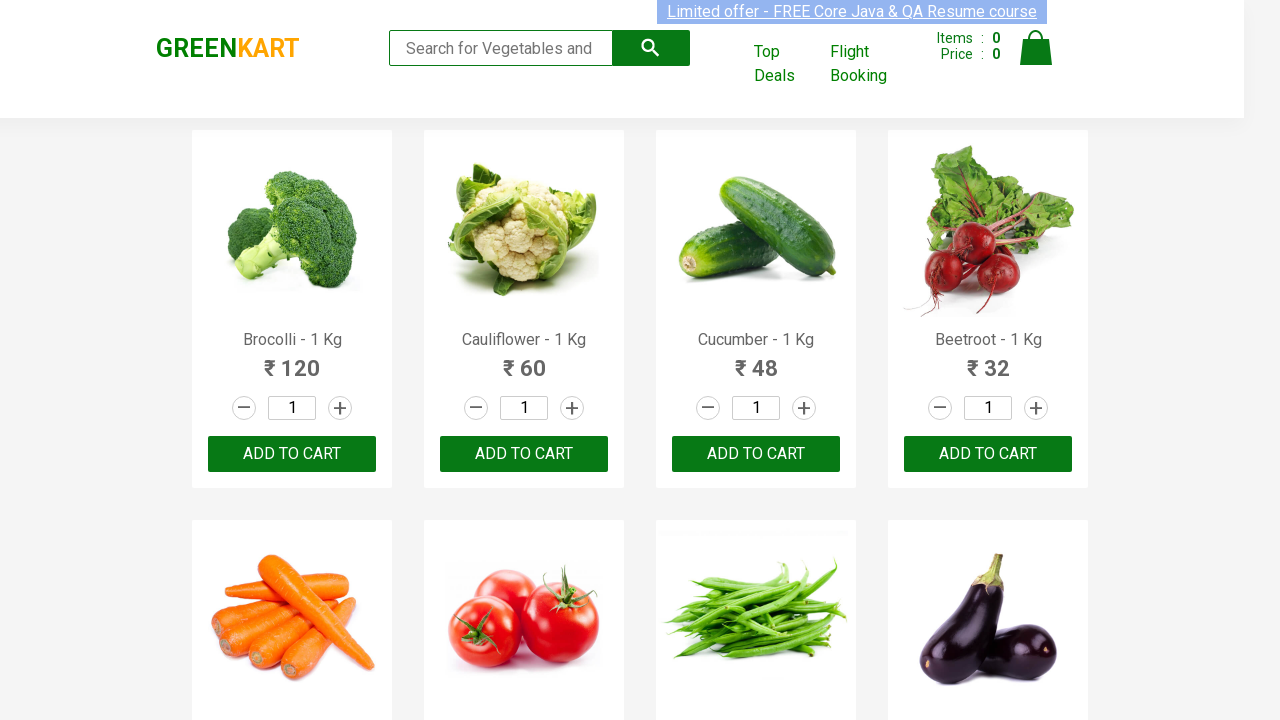

Retrieved all product name elements from the page
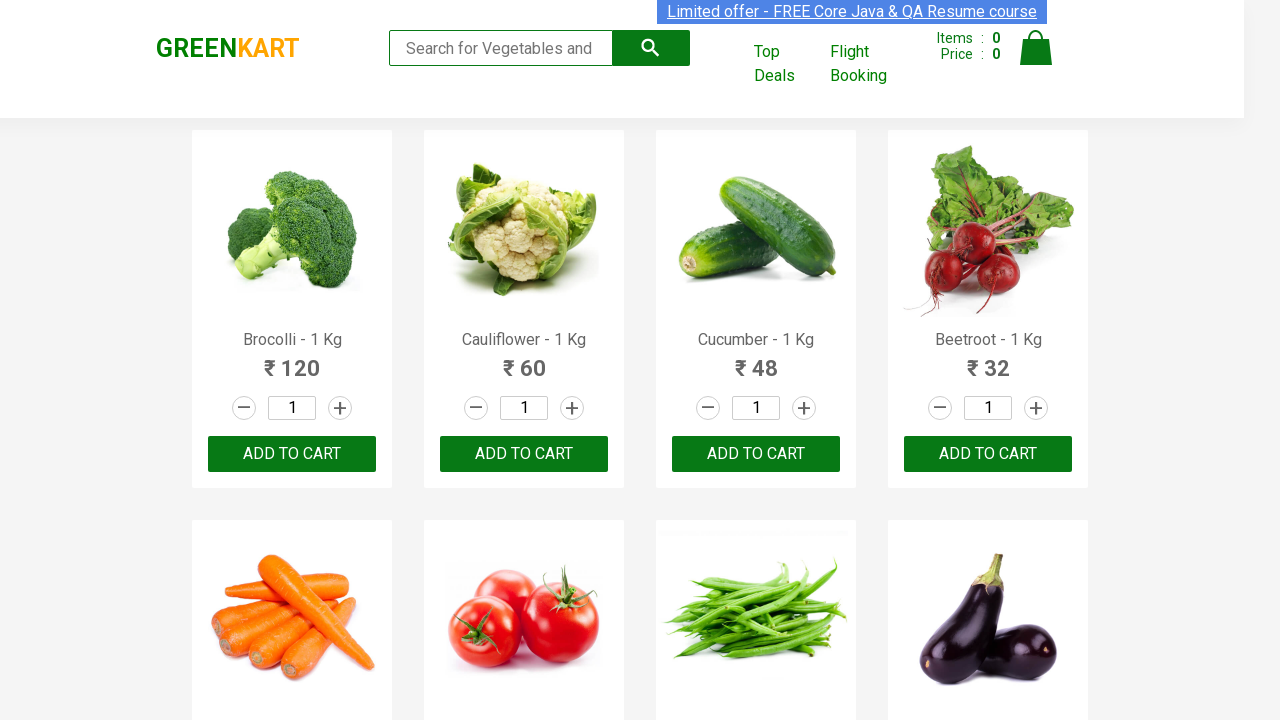

Added 'Cucumber' to cart (item 1 of 4) at (756, 454) on xpath=//div[@class='product-action']/button >> nth=2
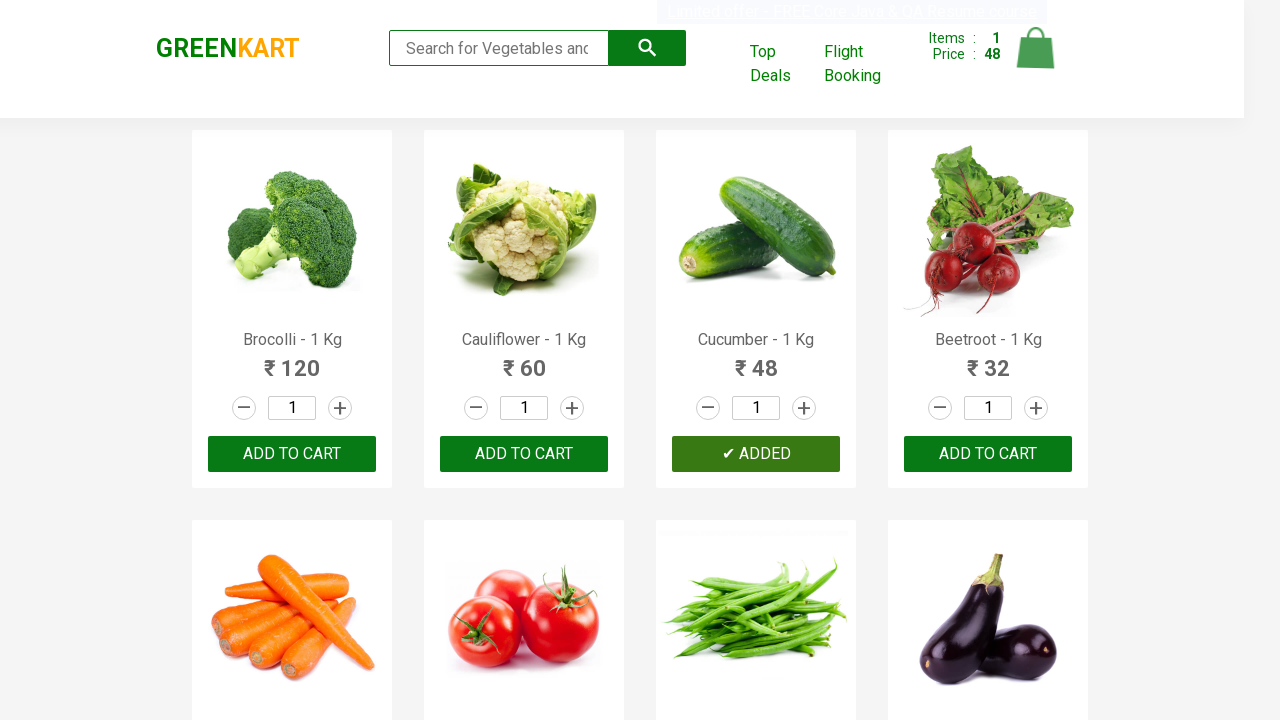

Added 'Musk Melon' to cart (item 2 of 4) at (756, 360) on xpath=//div[@class='product-action']/button >> nth=18
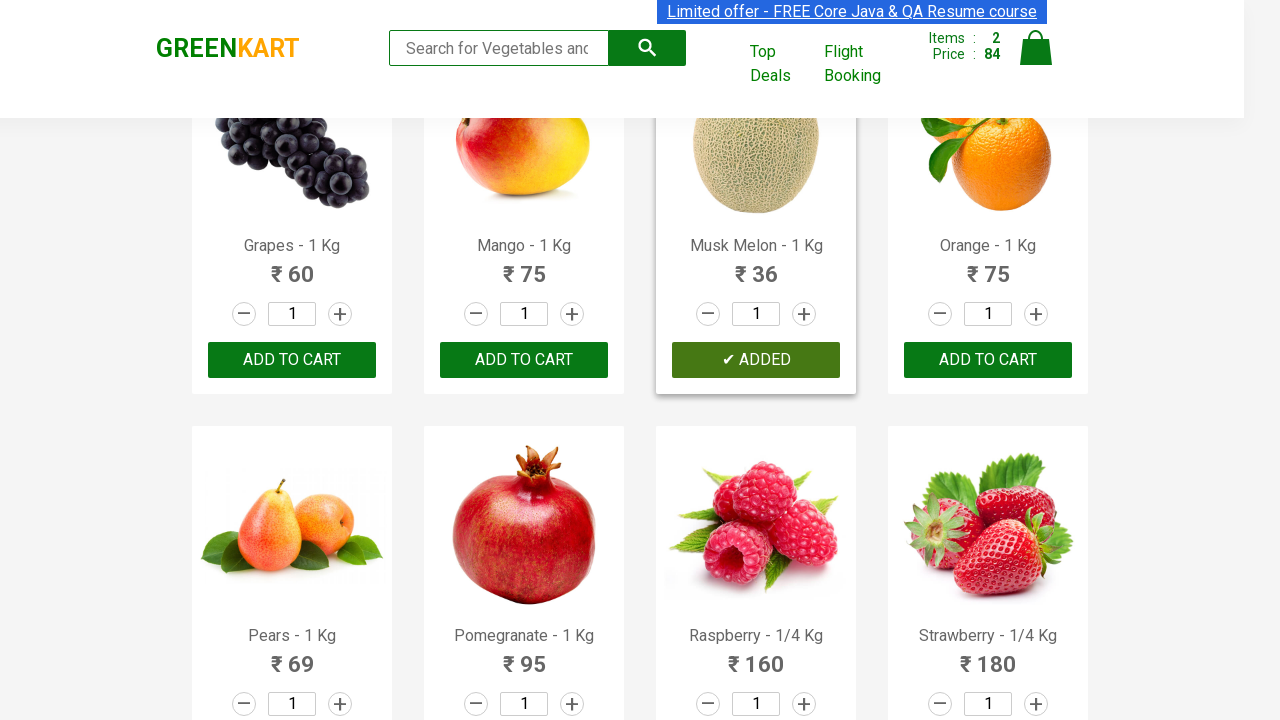

Added 'Pears' to cart (item 3 of 4) at (292, 360) on xpath=//div[@class='product-action']/button >> nth=20
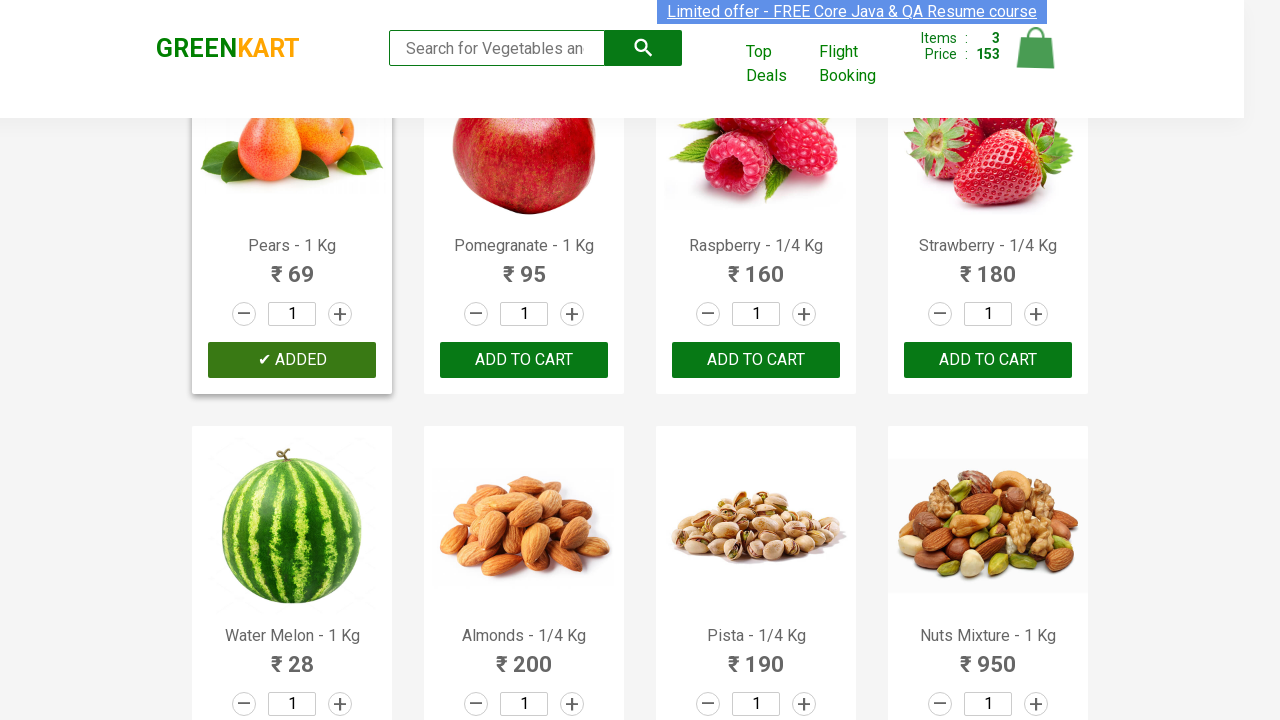

Added 'Pomegranate' to cart (item 4 of 4) at (524, 360) on xpath=//div[@class='product-action']/button >> nth=21
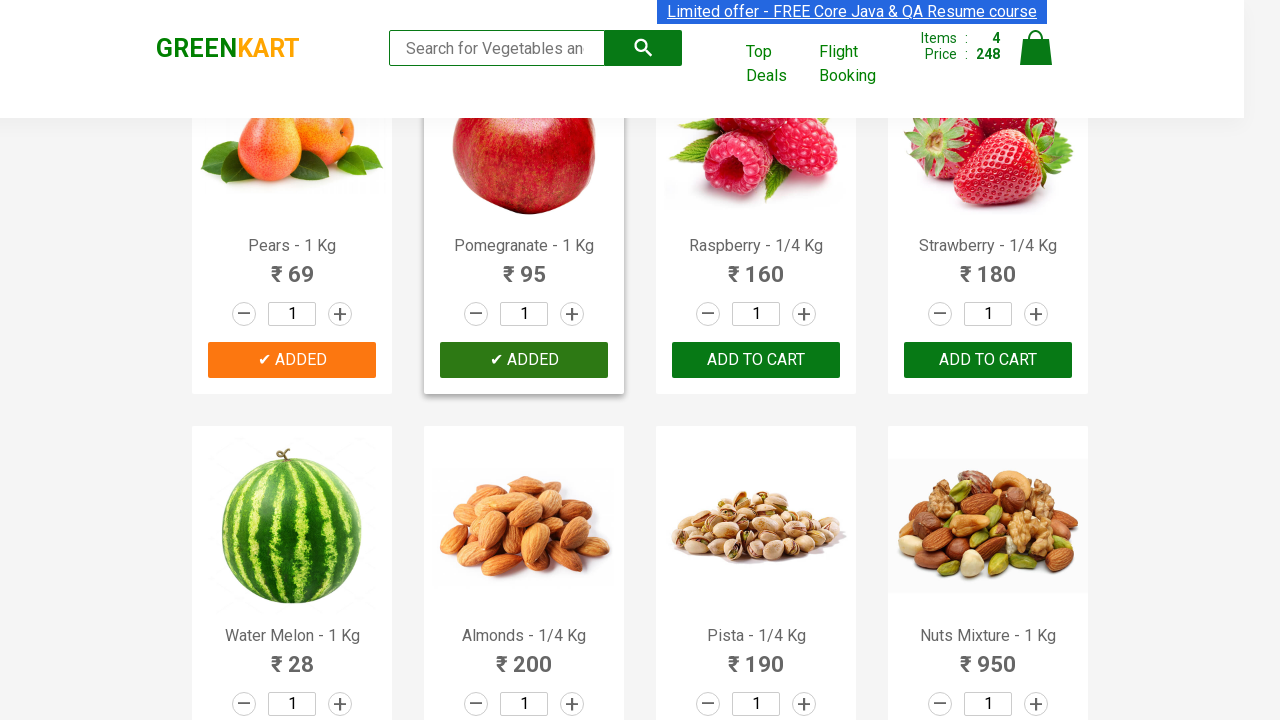

All required items have been added to cart
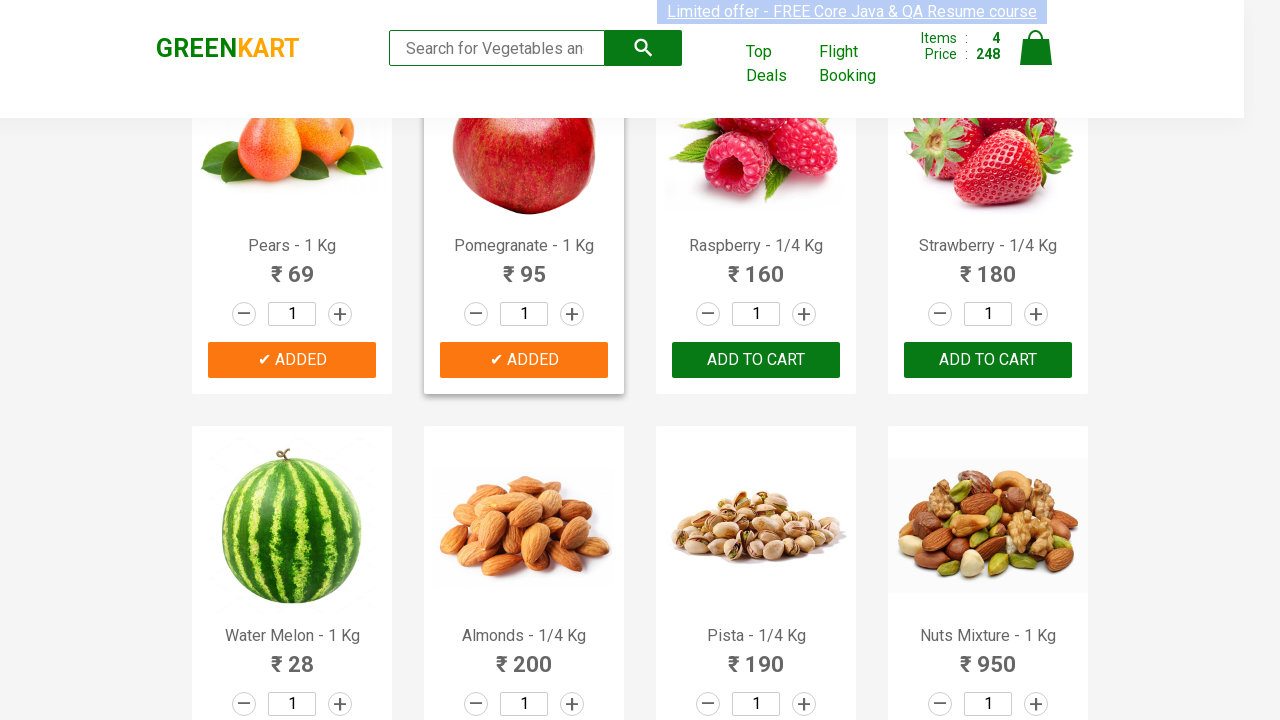

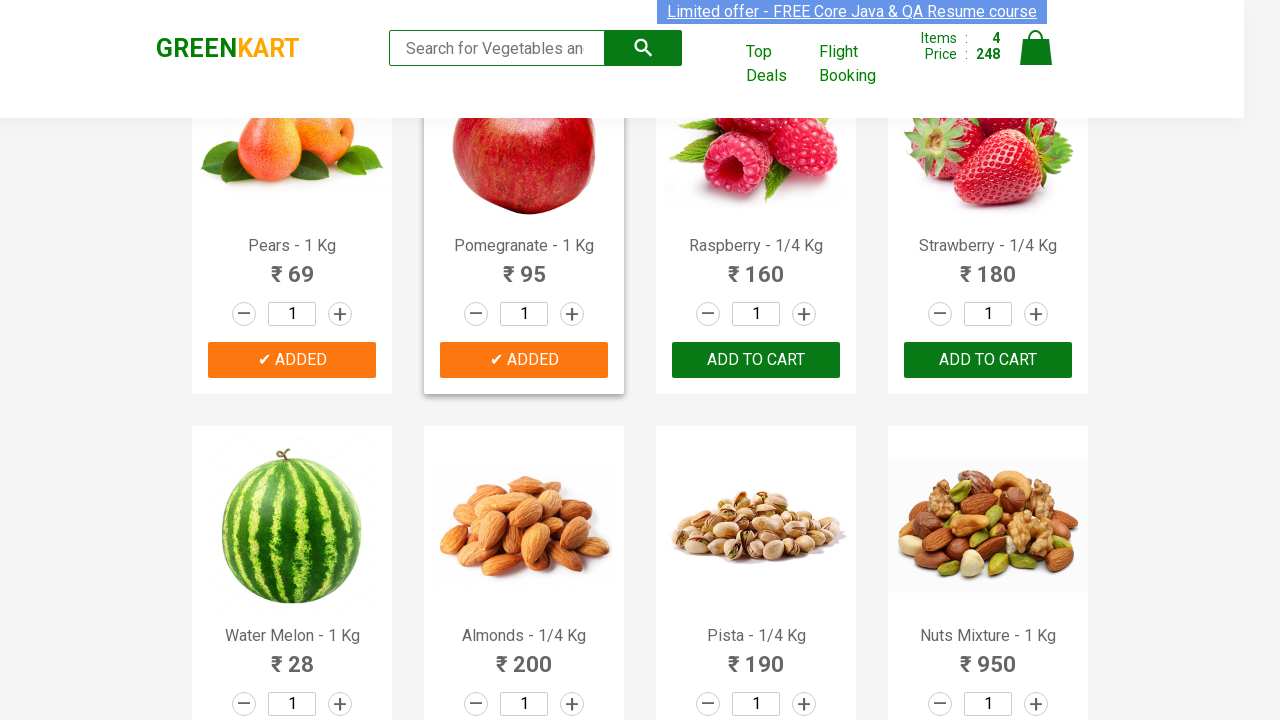